Navigates to a website and counts the number of visible links by checking if link text is not empty

Starting URL: http://testingmasters.com/

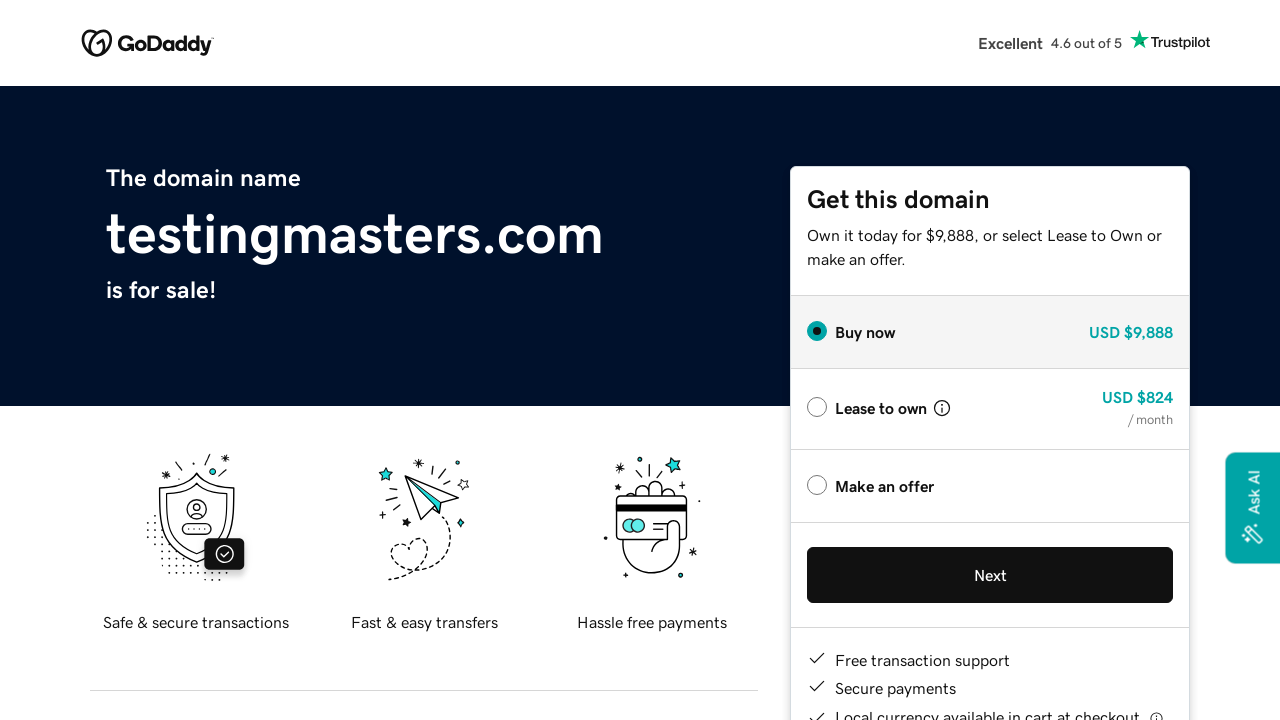

Navigated to http://testingmasters.com/
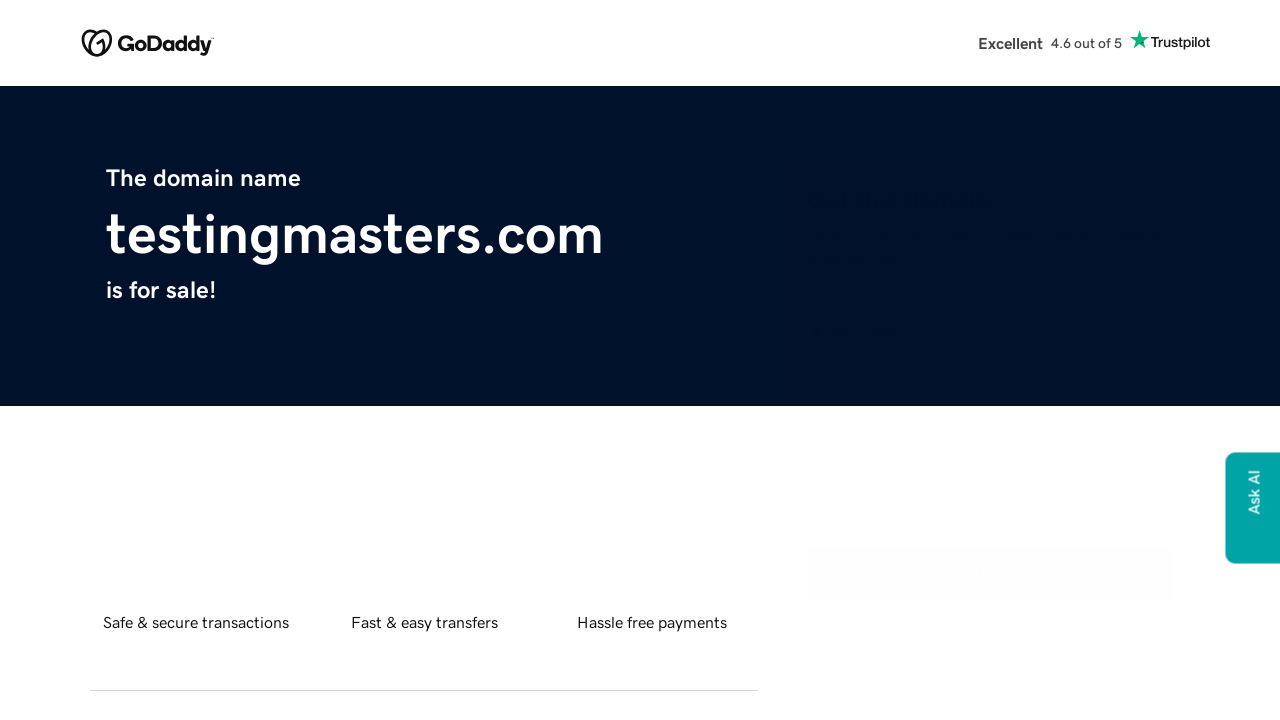

Located all links on the page
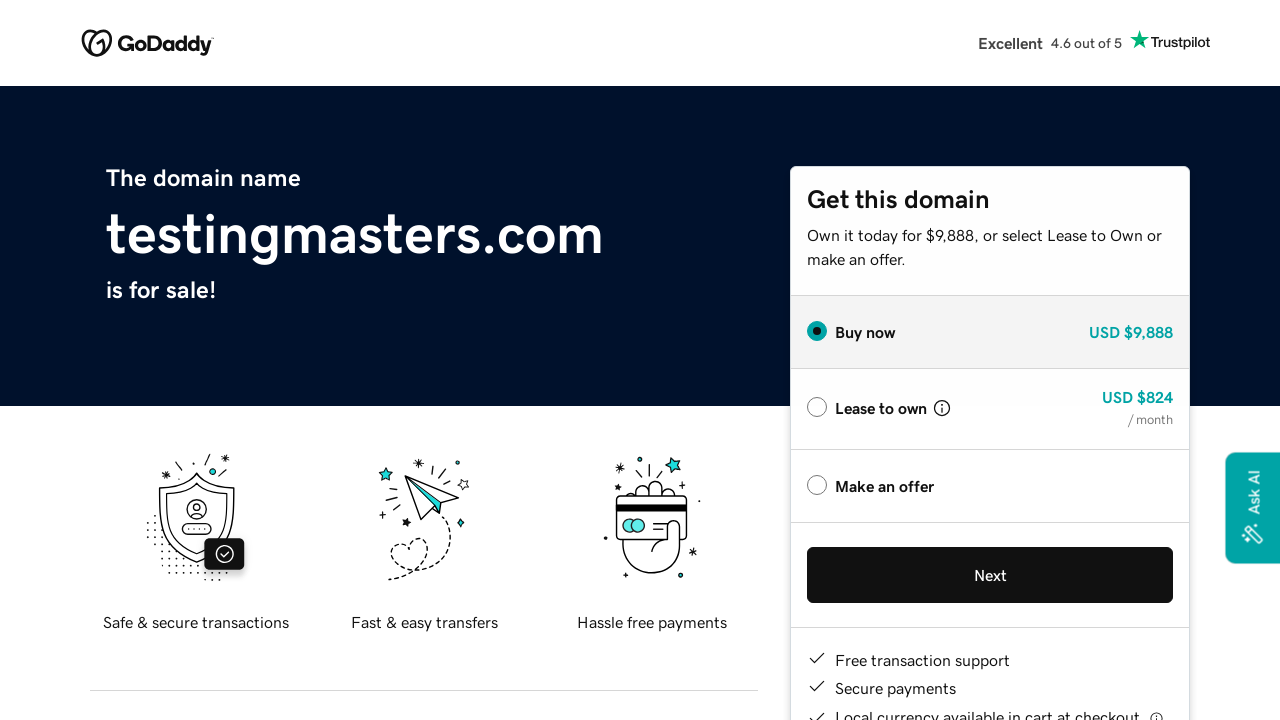

Found 3 total links on the page
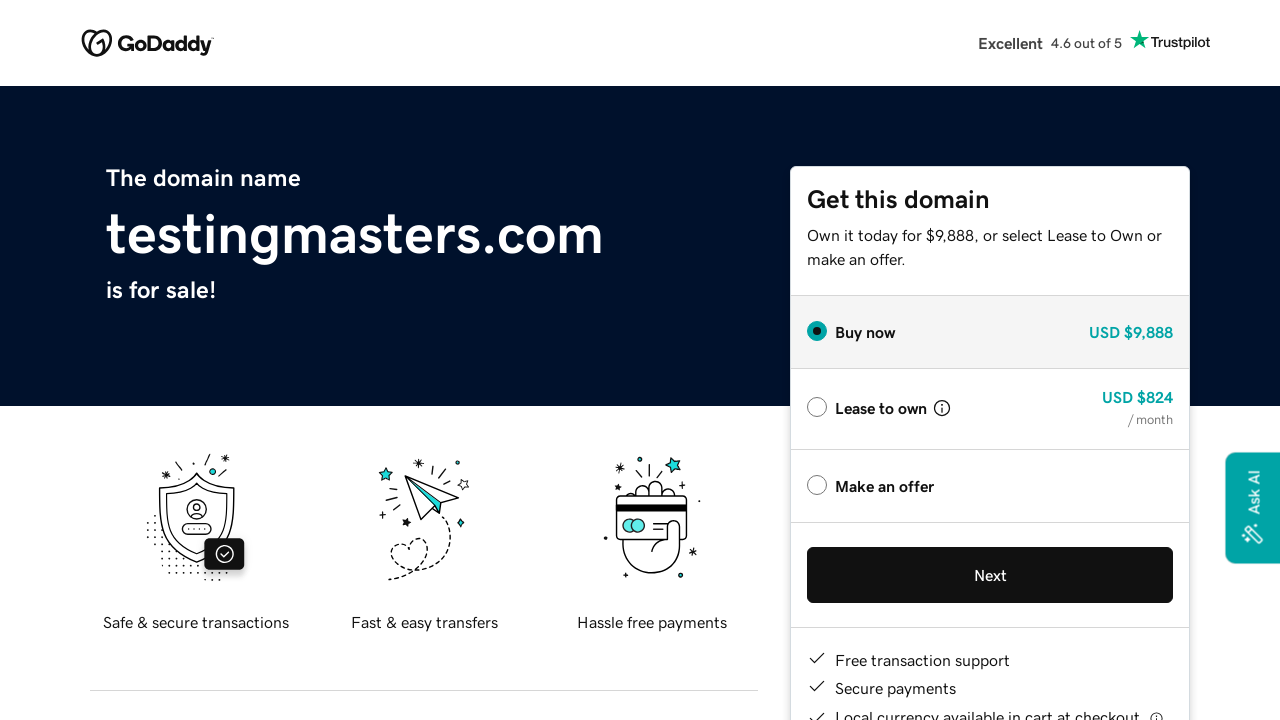

Found visible link: Skip to main content
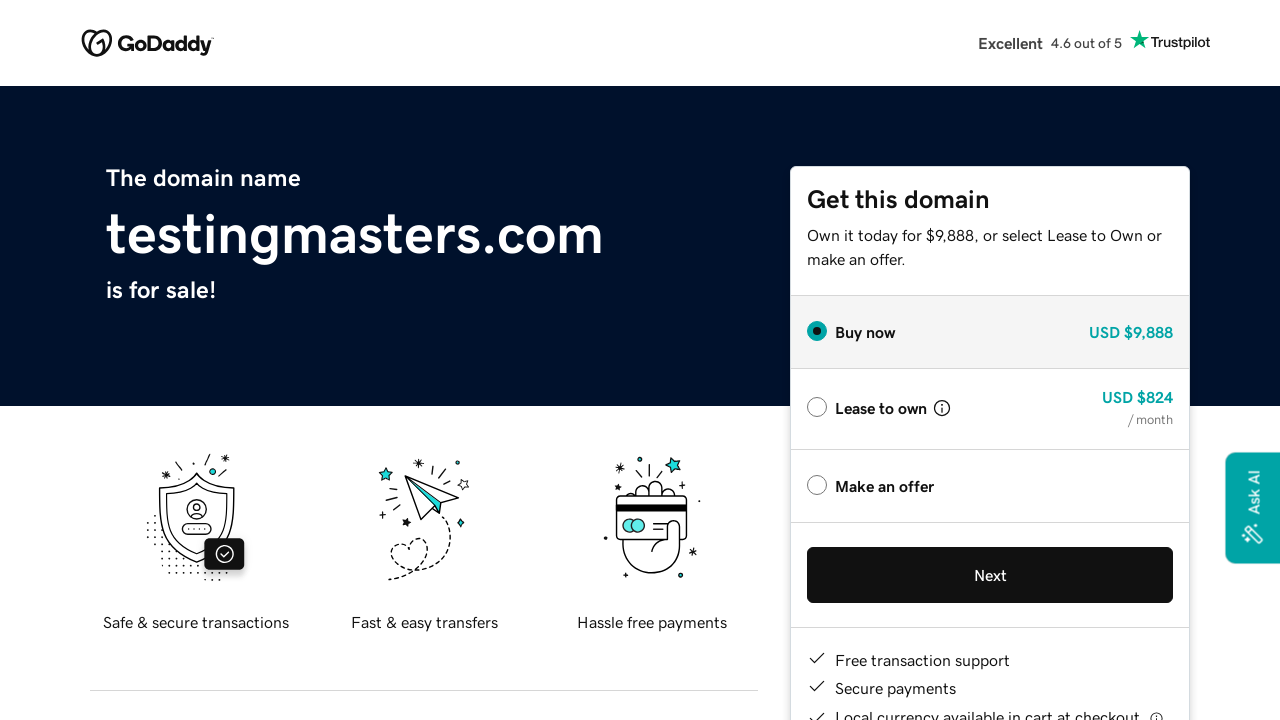

Found visible link: Excellent4.6 out of 5Trustpilot
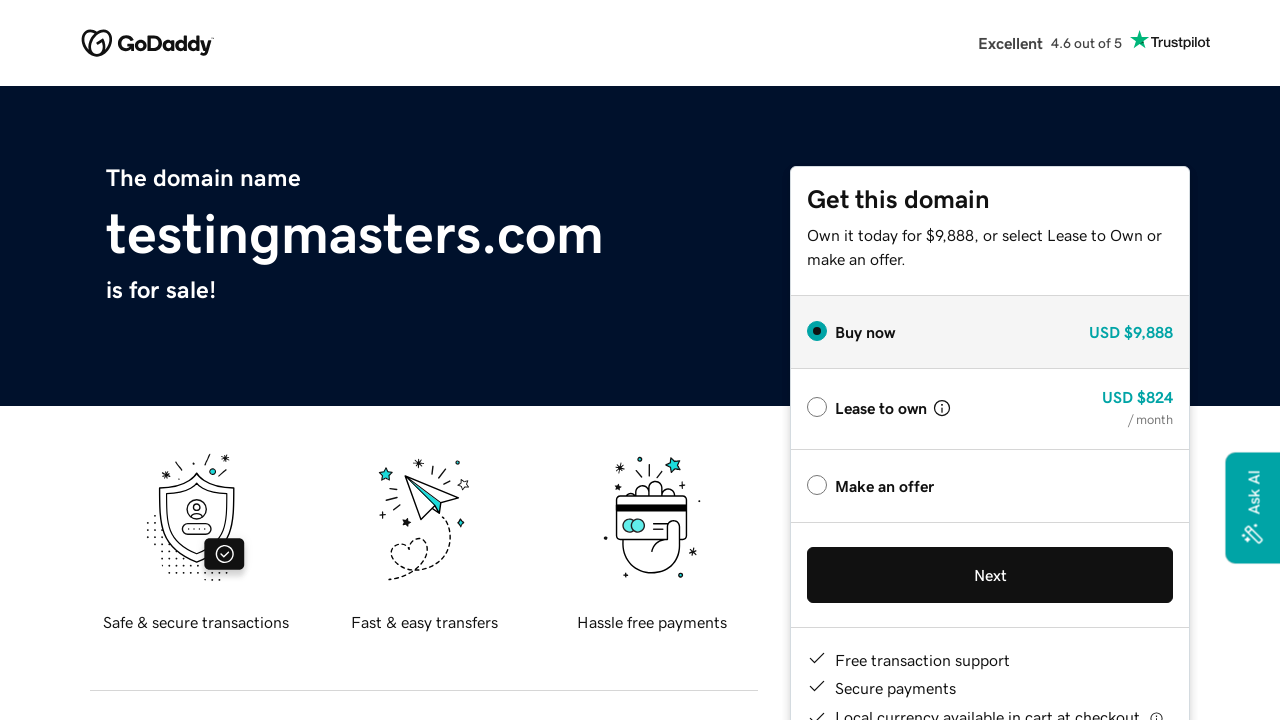

Found visible link: 480-651-9741
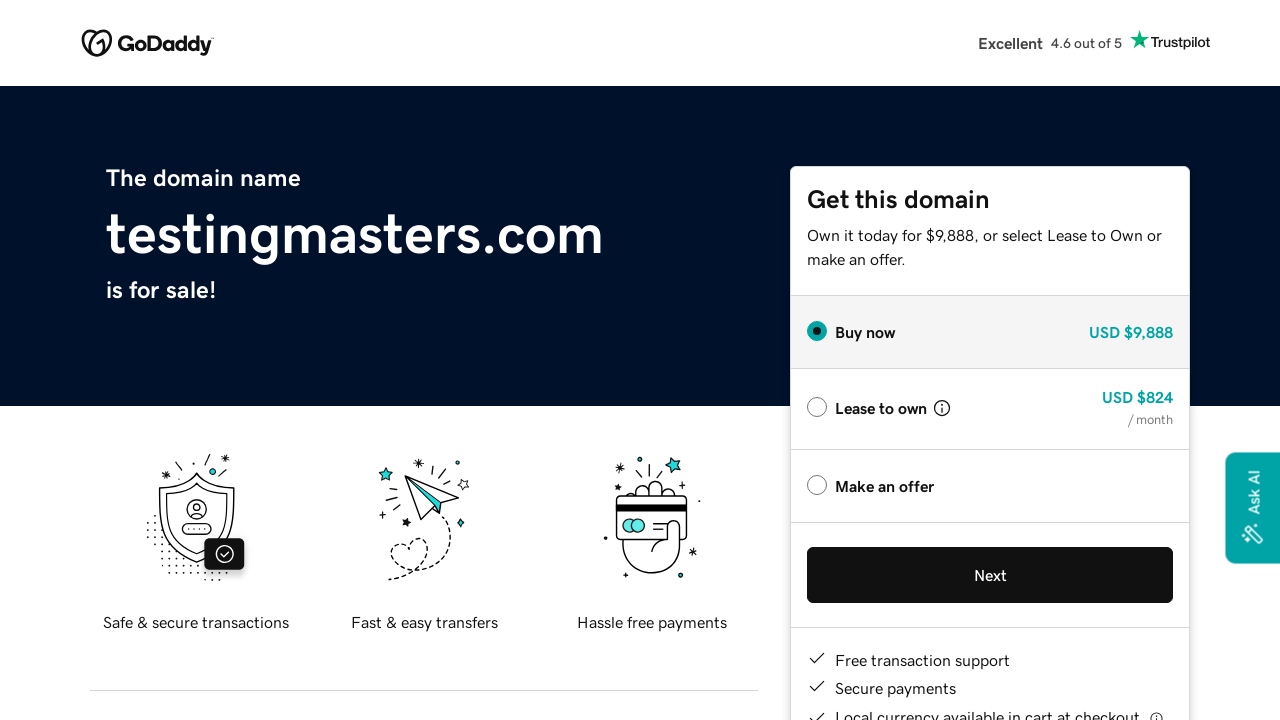

Counted 3 visible links with non-empty text
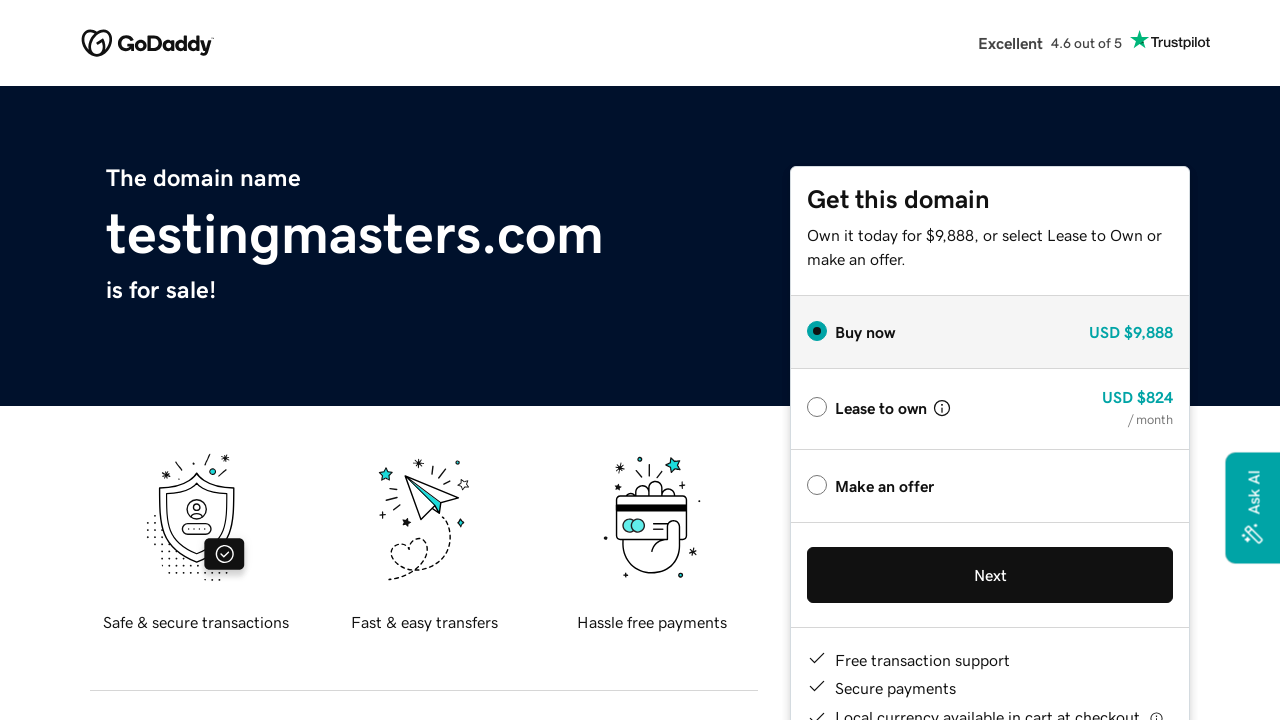

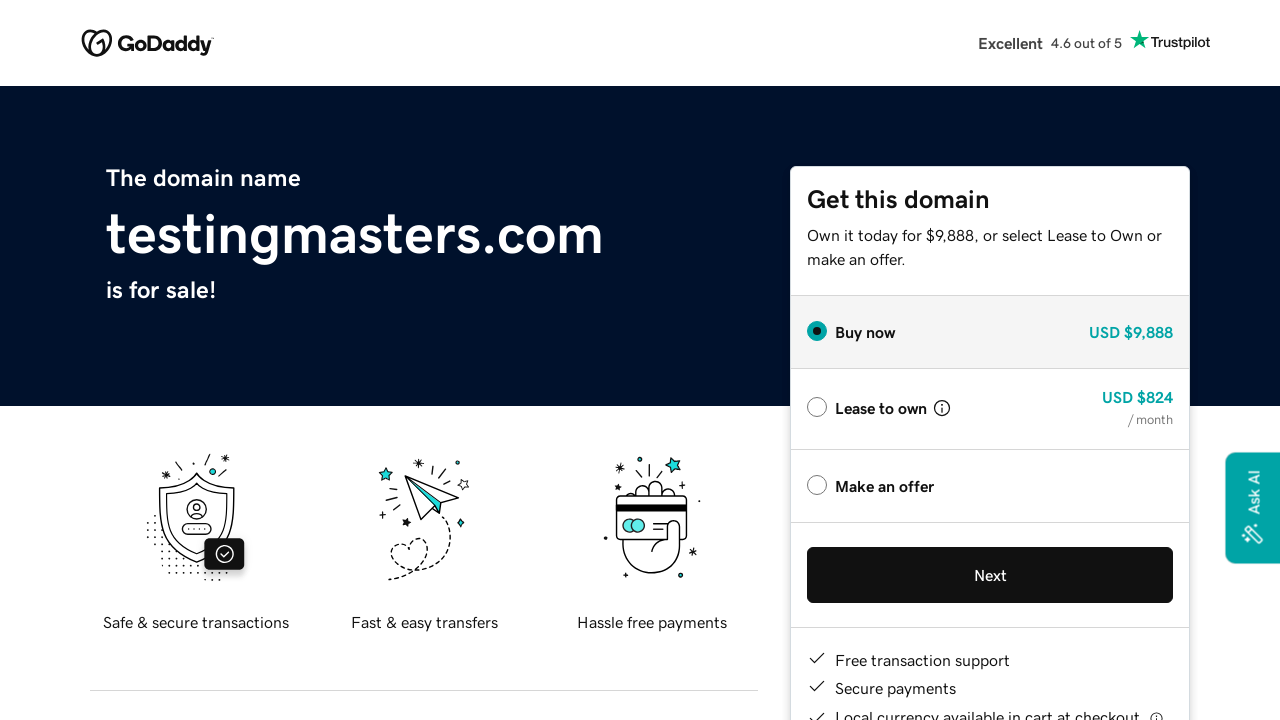